Navigates to final quote page and continues to coverage selection if on the correct page

Starting URL: http://www.geico.com

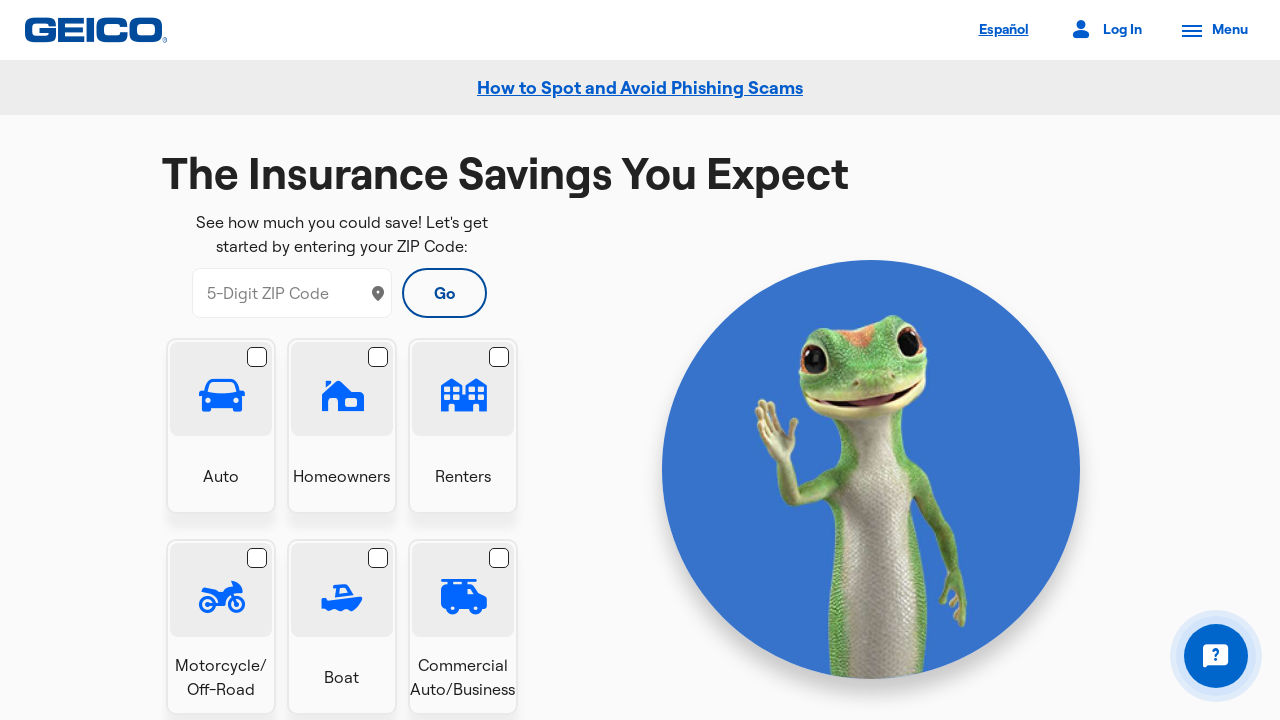

Retrieved current page URL
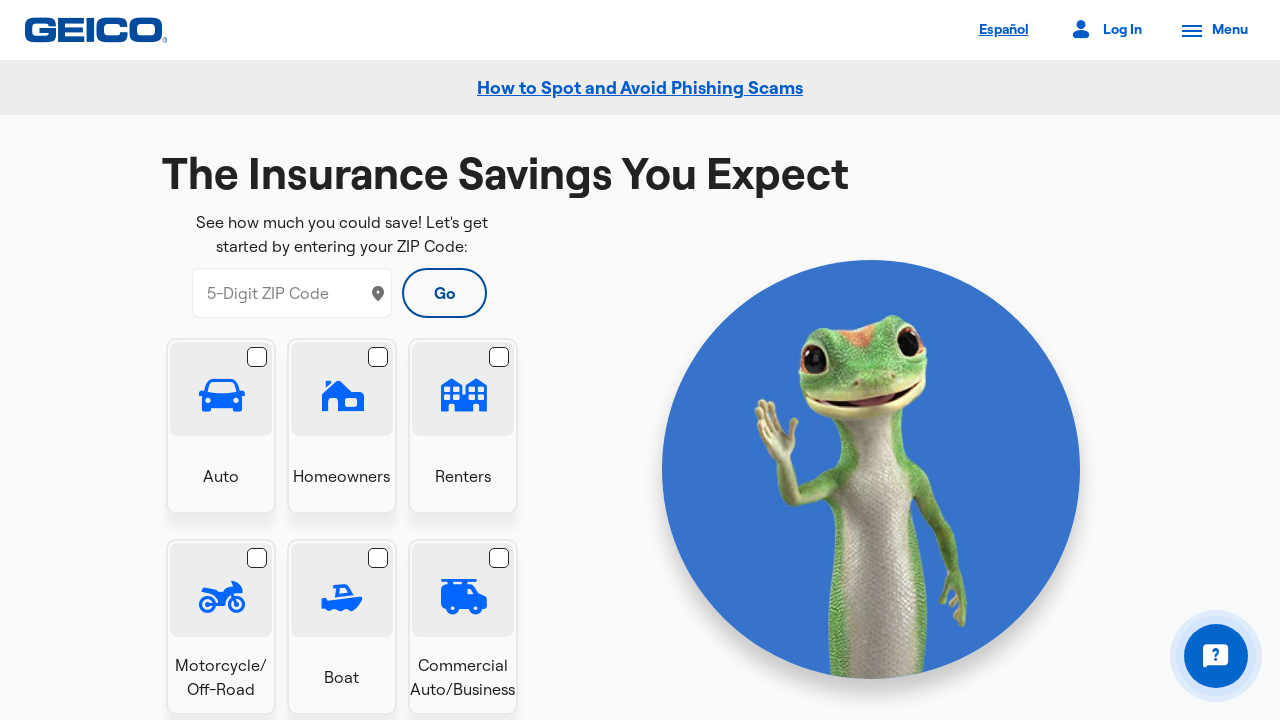

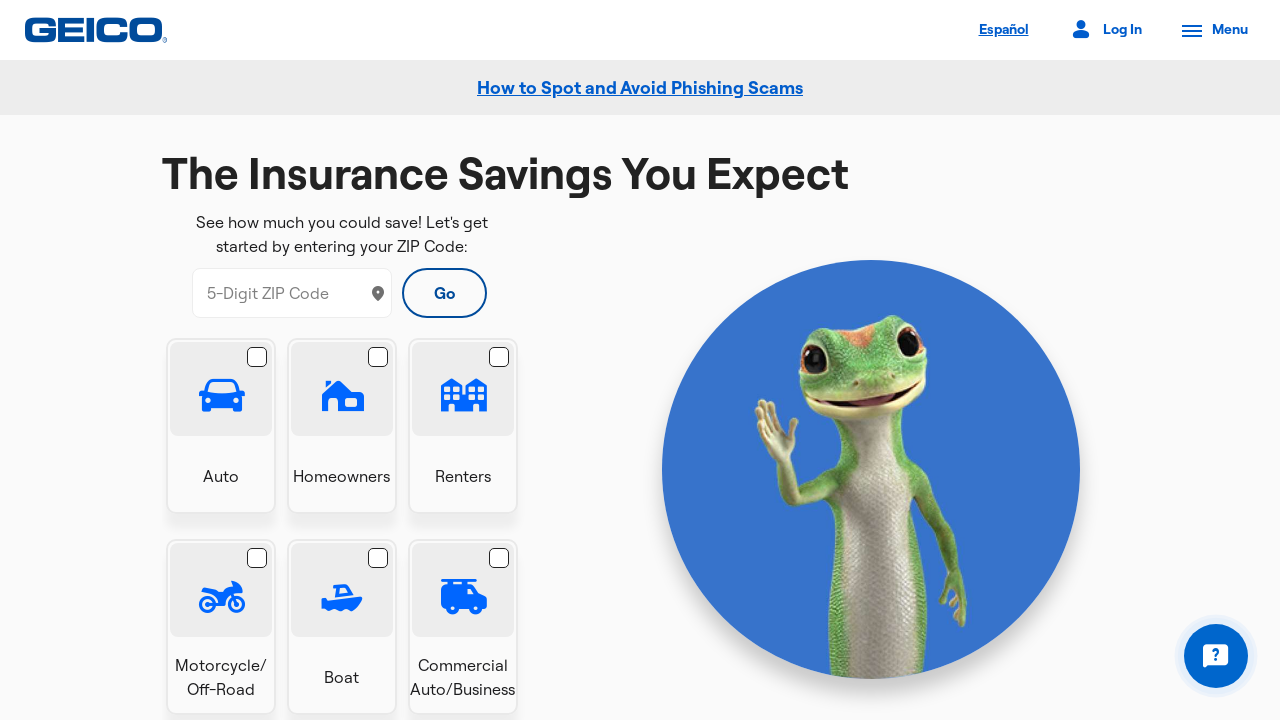